Tests mouse actions on a practice page by performing a double-click on a button and then dragging an element to a target destination

Starting URL: https://practiceseleniumelements.blogspot.com/2021/08/mouse-actions.html

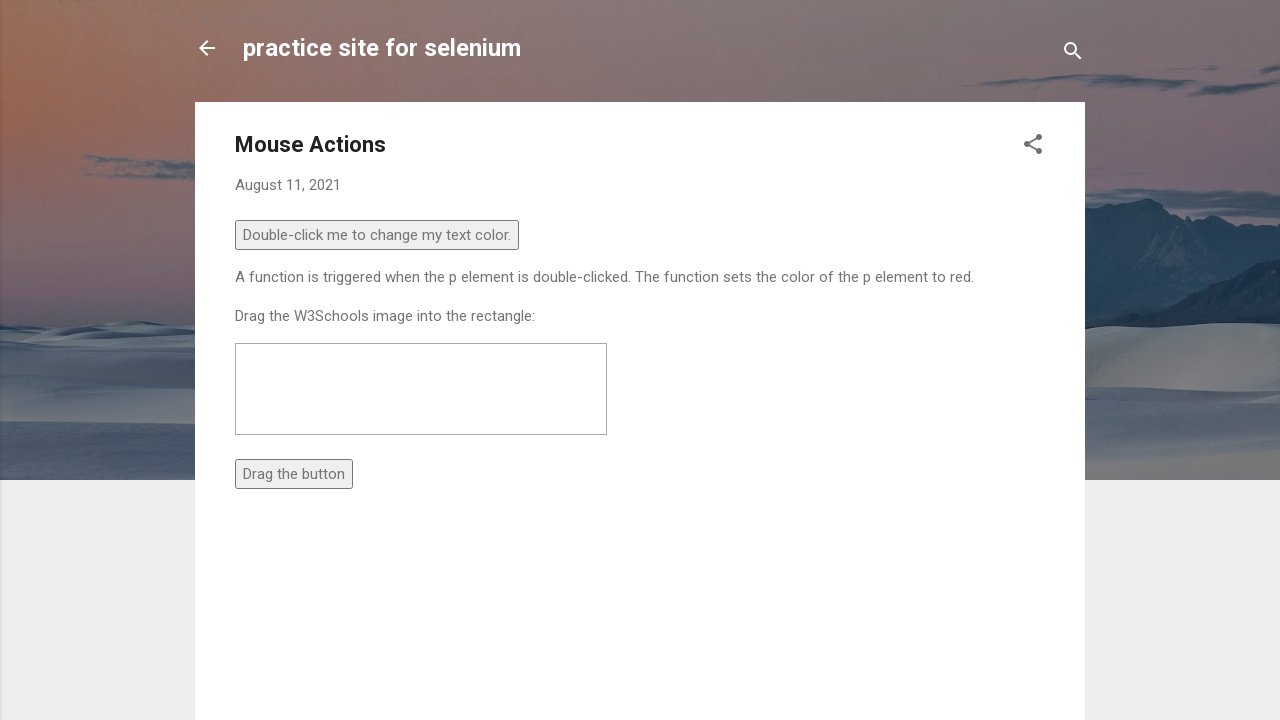

Double-clicked the demo button at (377, 234) on xpath=//button[@id='demo']
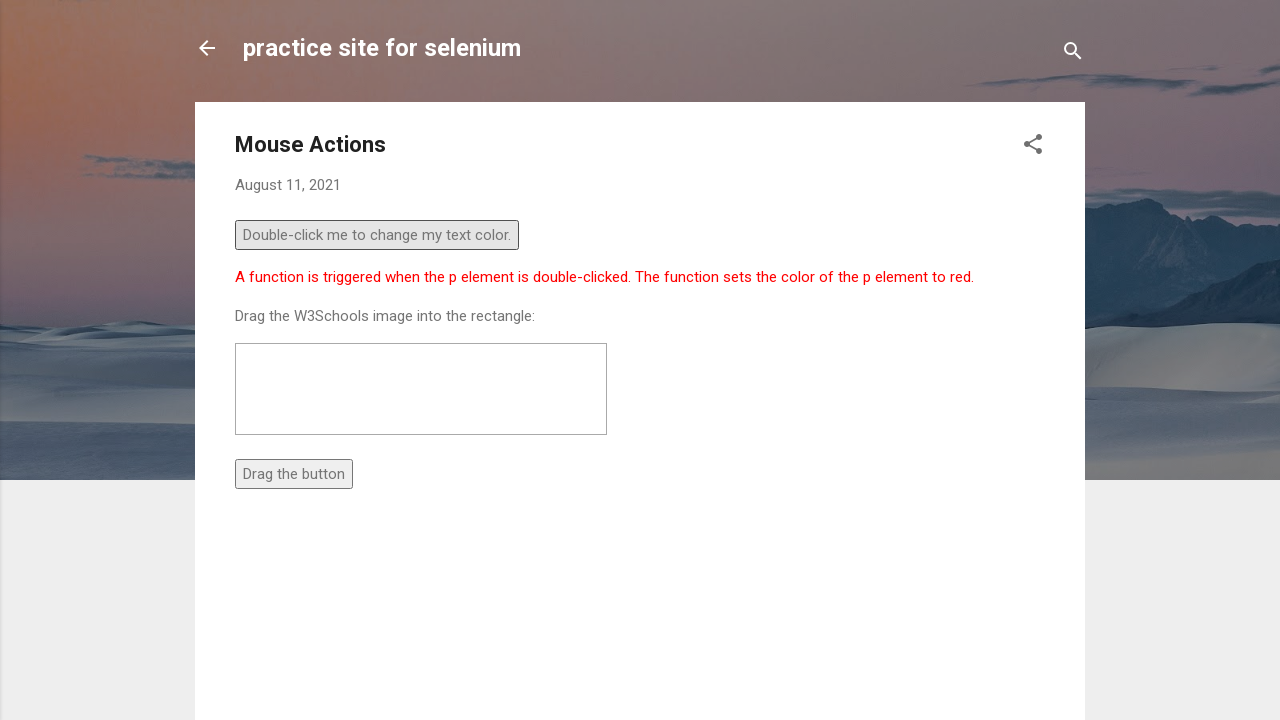

Dragged element from source button to target div at (421, 388)
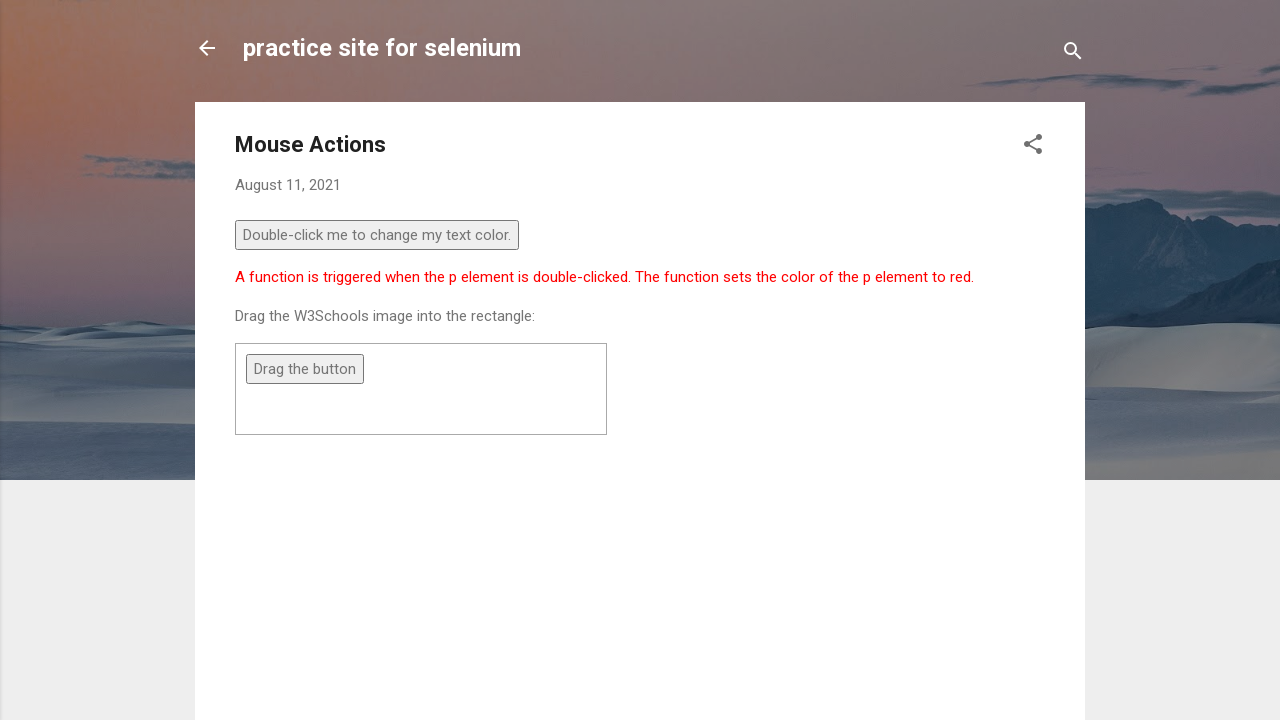

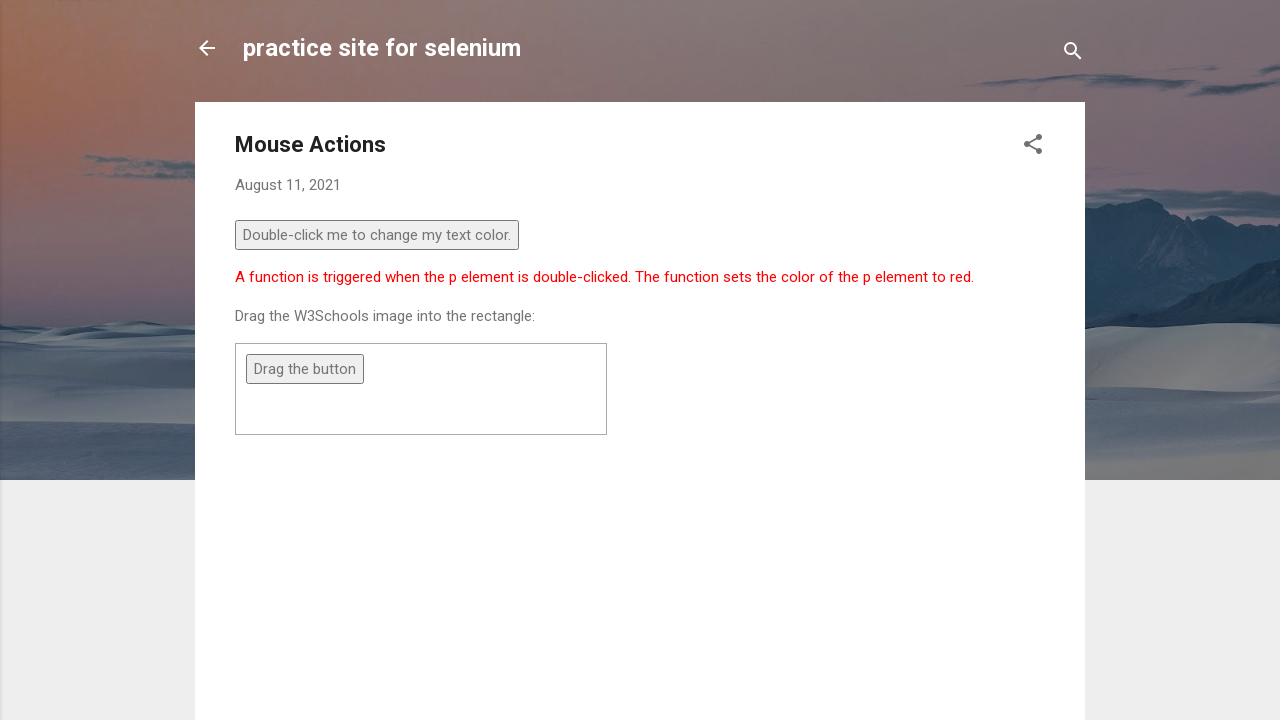